Tests right-click context menu functionality by performing a context click on a specific element

Starting URL: https://swisnl.github.io/jQuery-contextMenu/demo.html

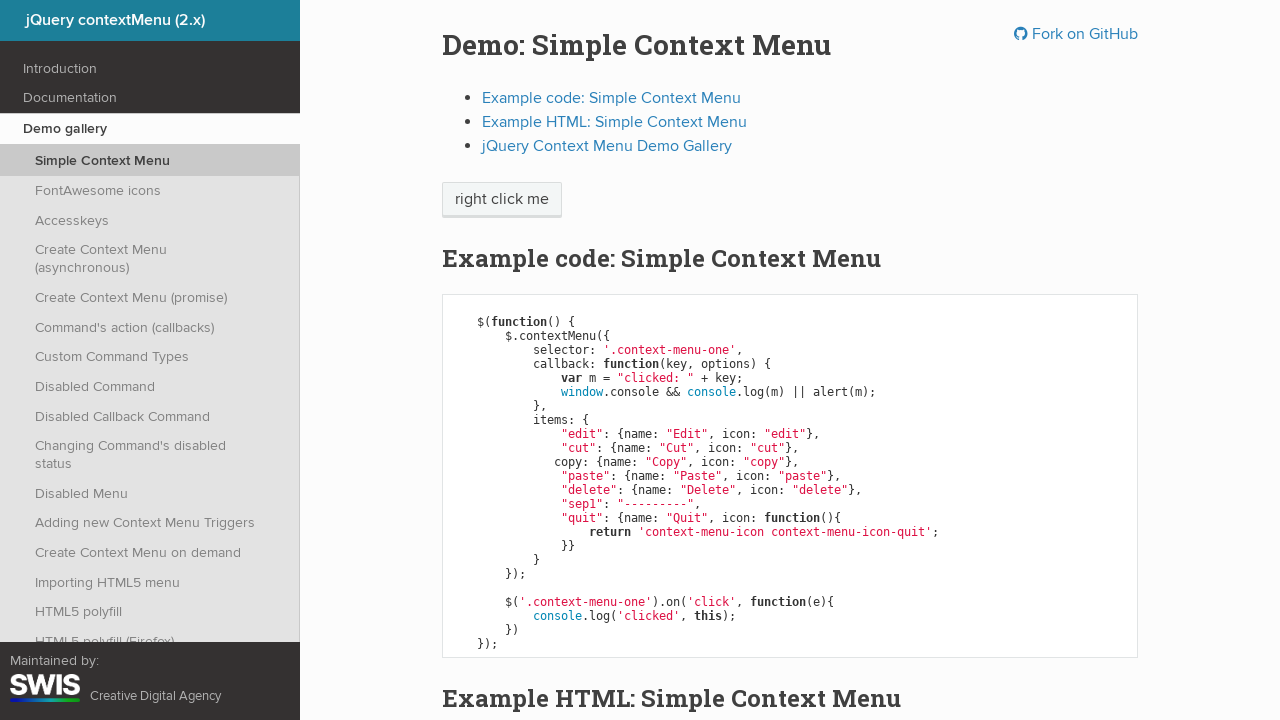

Located the 'right click me' element
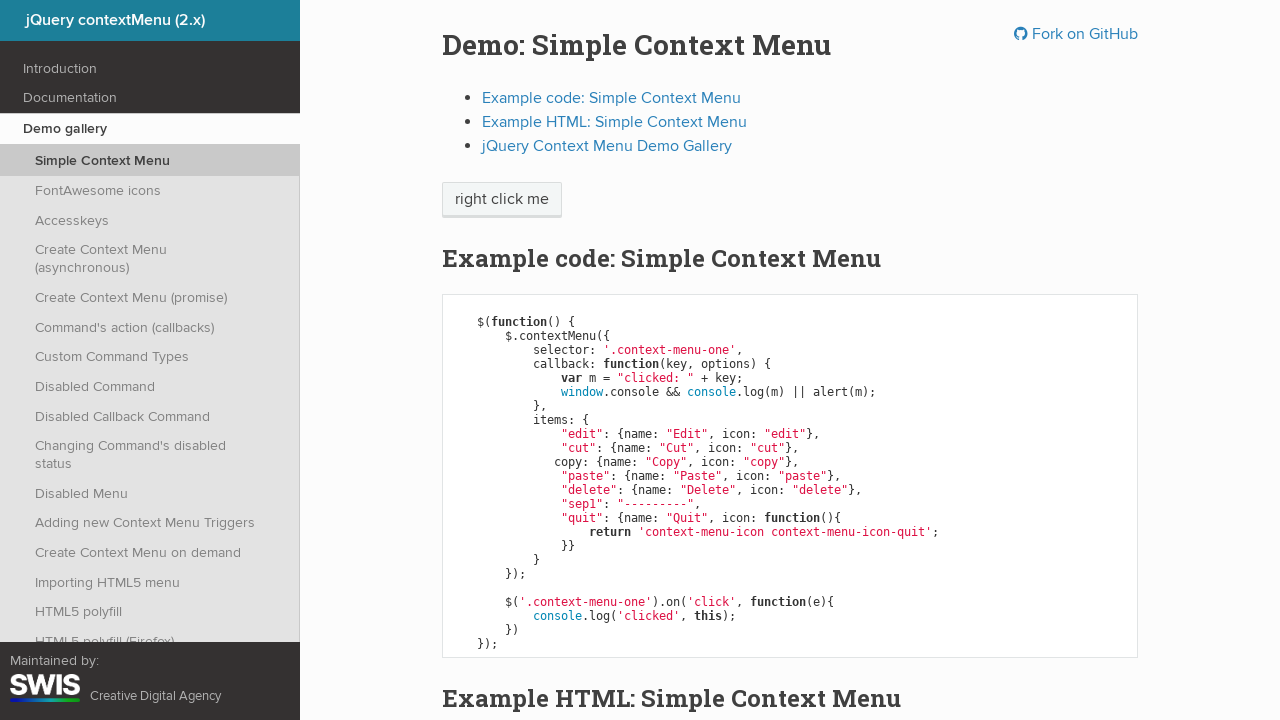

Performed right-click context click on the target element at (502, 200) on xpath=//span[text()='right click me']
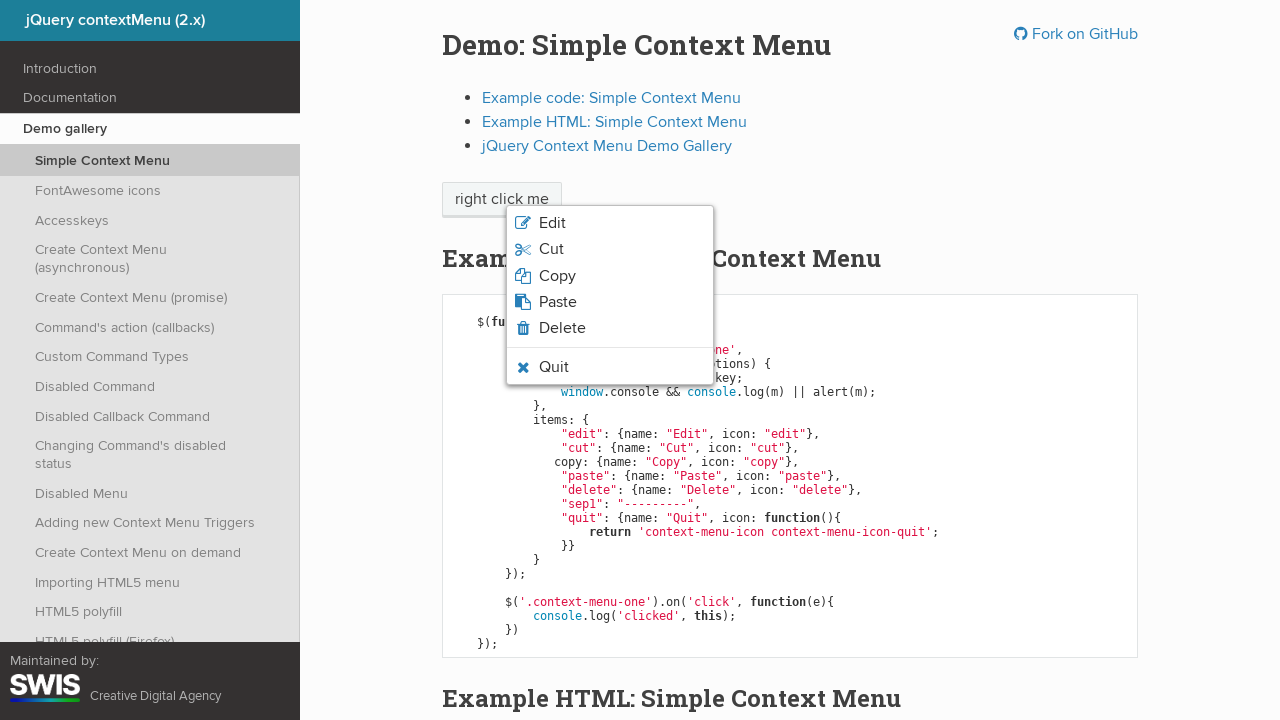

Waited 3 seconds for context menu to appear
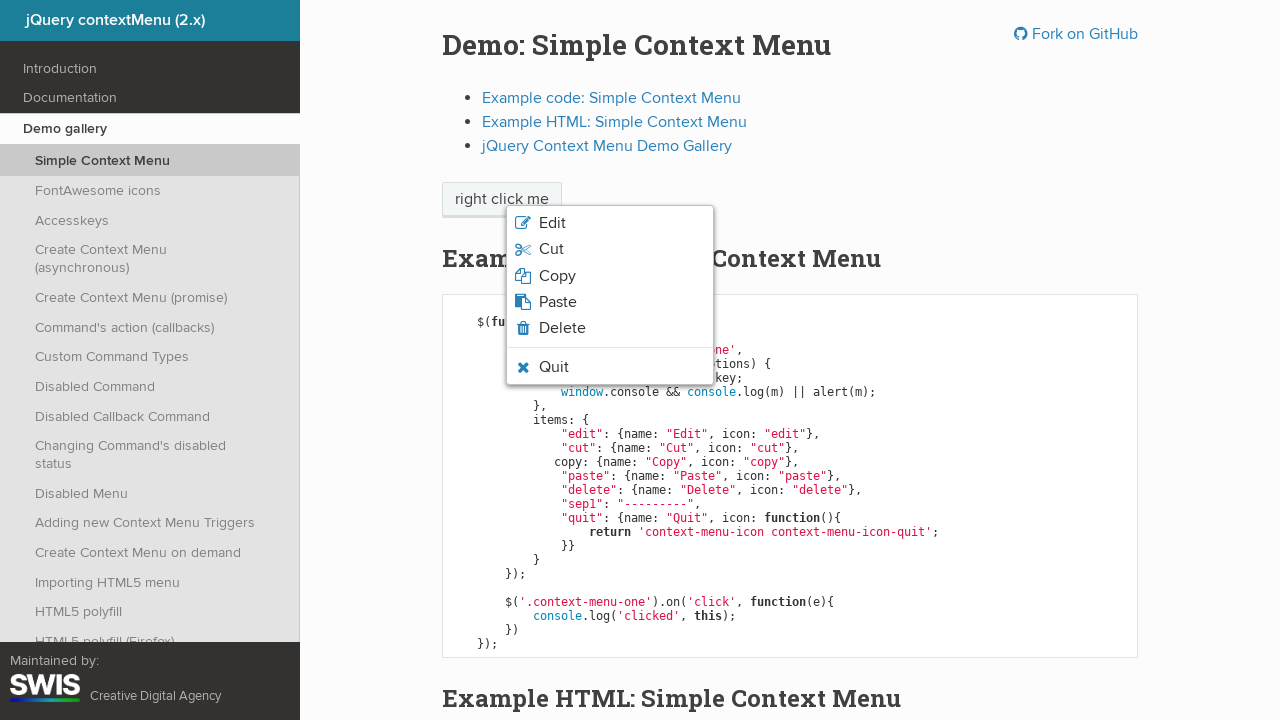

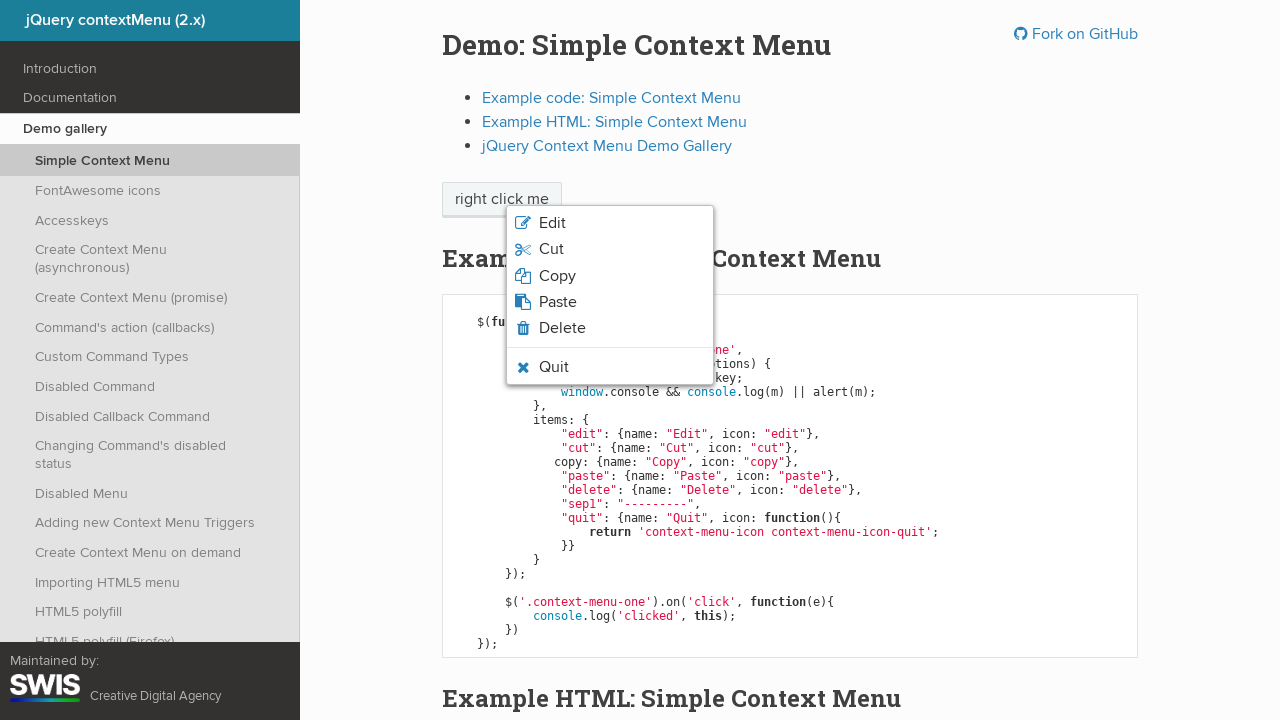